Tests state dropdown selection by selecting multiple states (Illinois, Virginia, California) and verifying the final selected option is California

Starting URL: https://practice.cydeo.com/dropdown

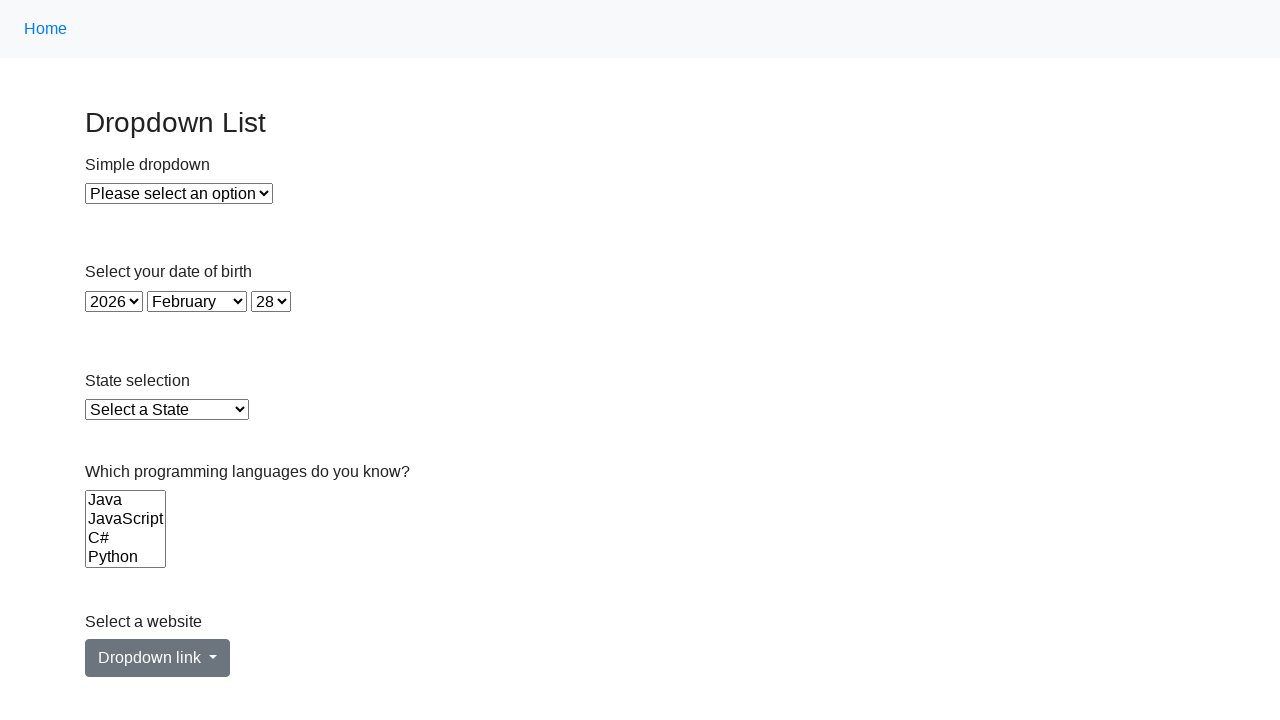

Selected Illinois from state dropdown by visible text on select#state
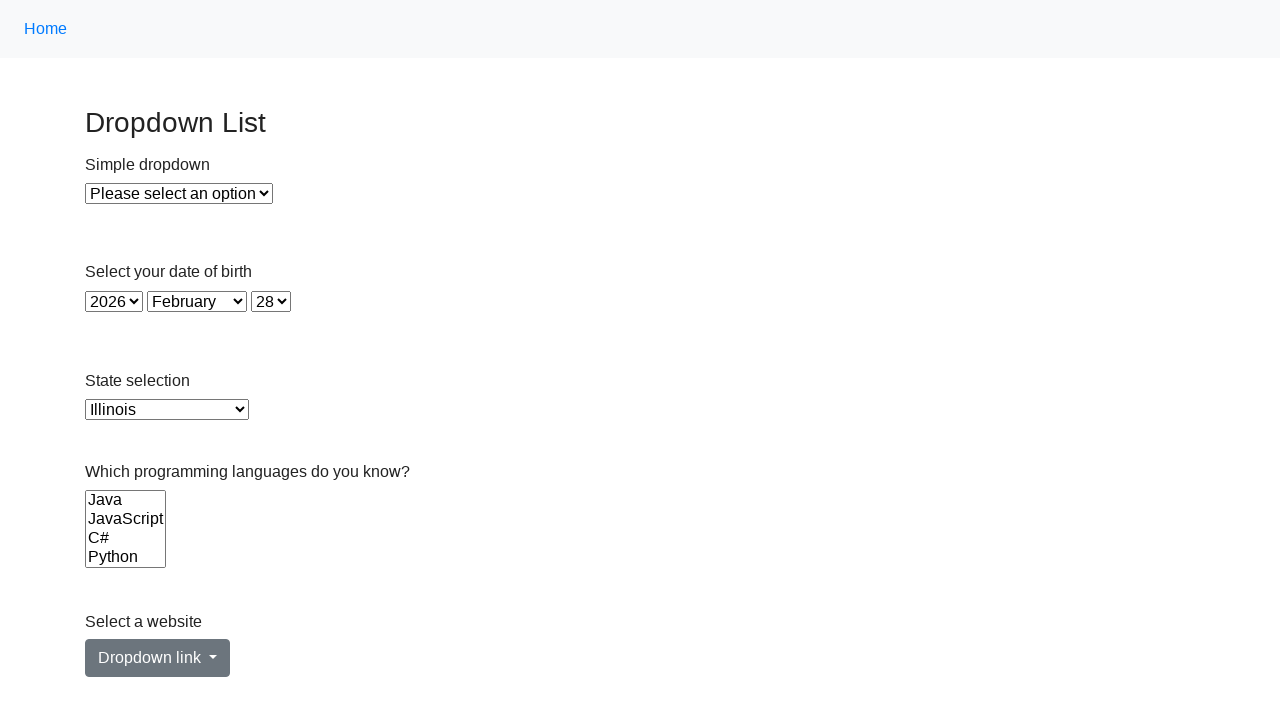

Selected Virginia from state dropdown by value on select#state
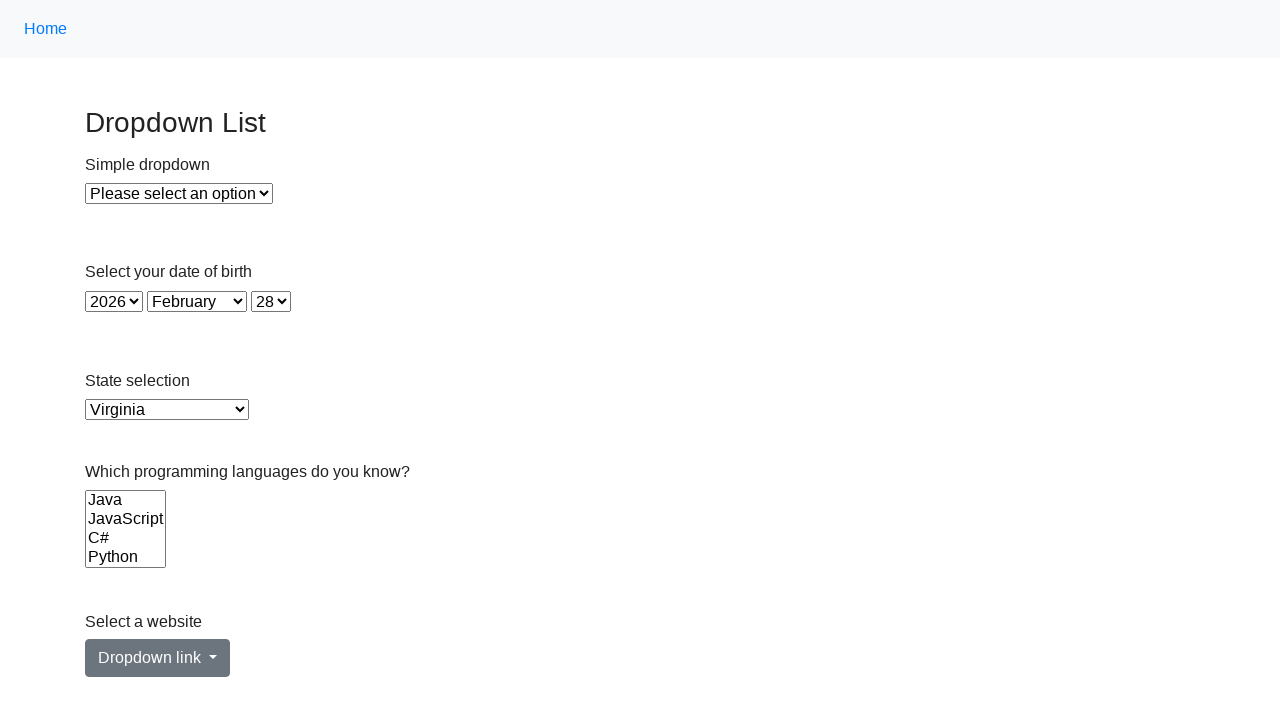

Selected California from state dropdown by index on select#state
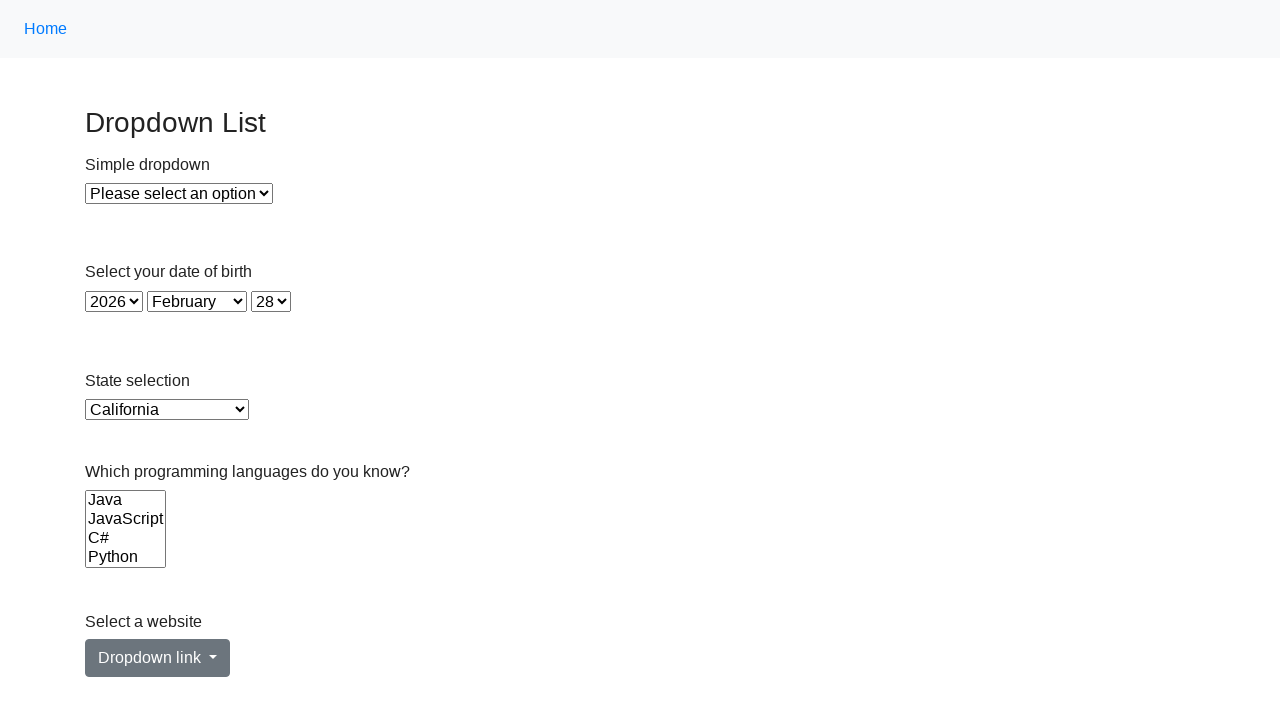

Located the checked option in state dropdown
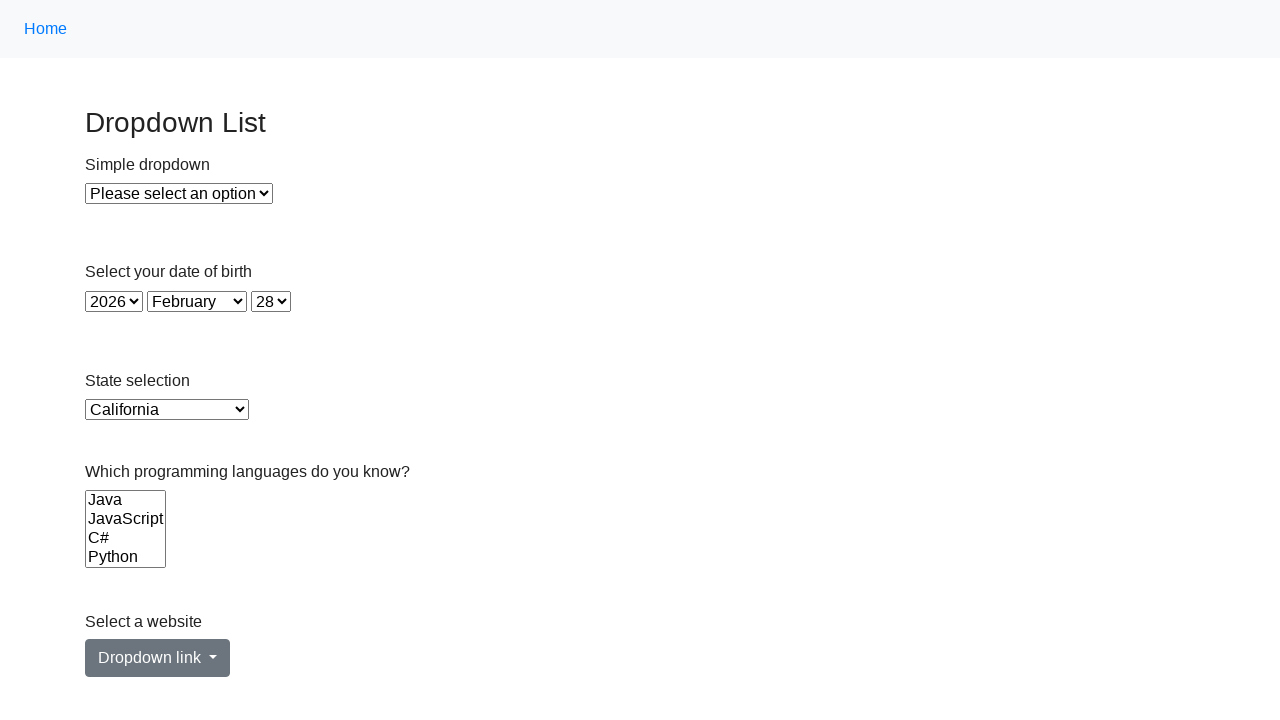

Verified that California is the selected option
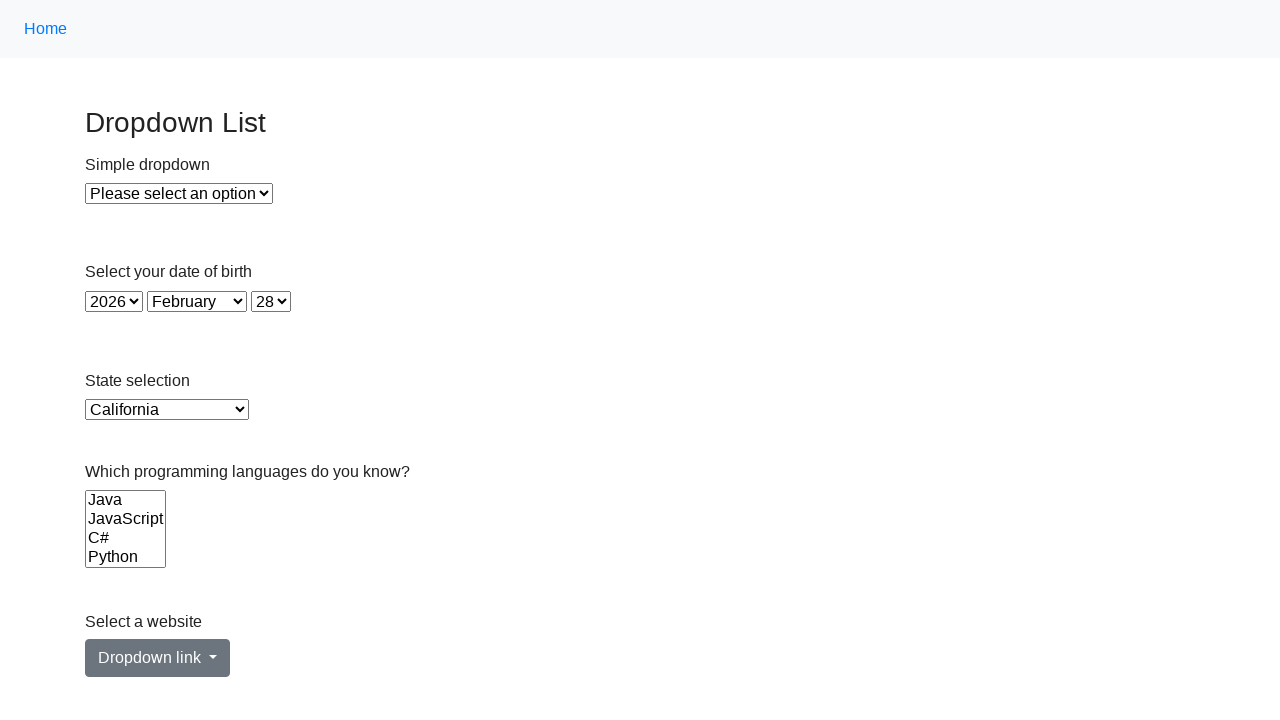

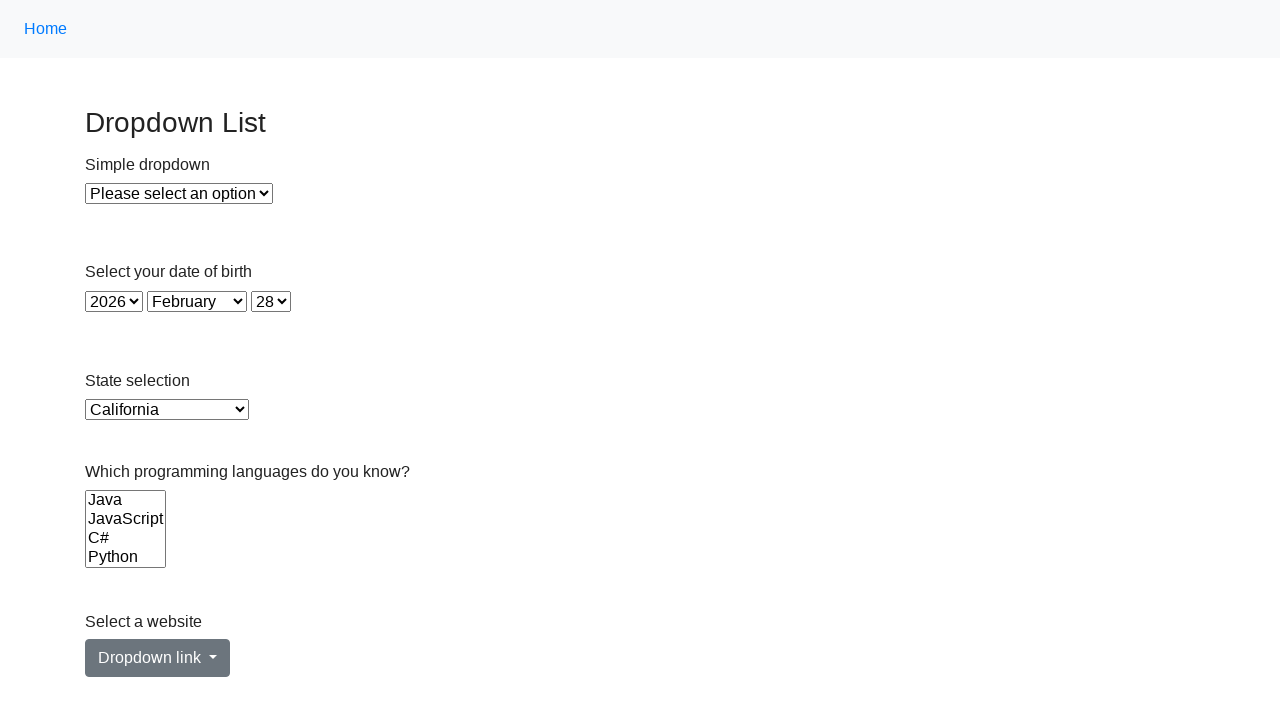